Tests registration form validation when confirm email doesn't match the original email field.

Starting URL: https://alada.vn/tai-khoan/dang-ky.html

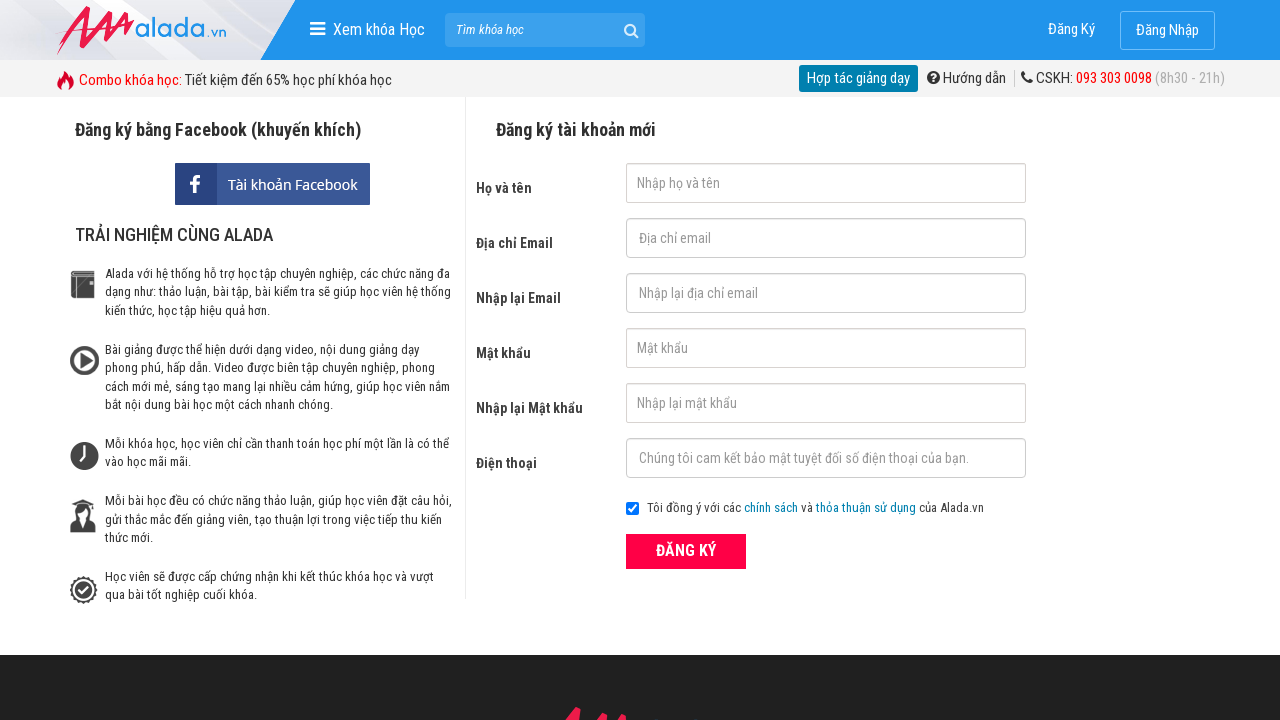

Filled first name field with 'Tran Thanh Truc' on #txtFirstname
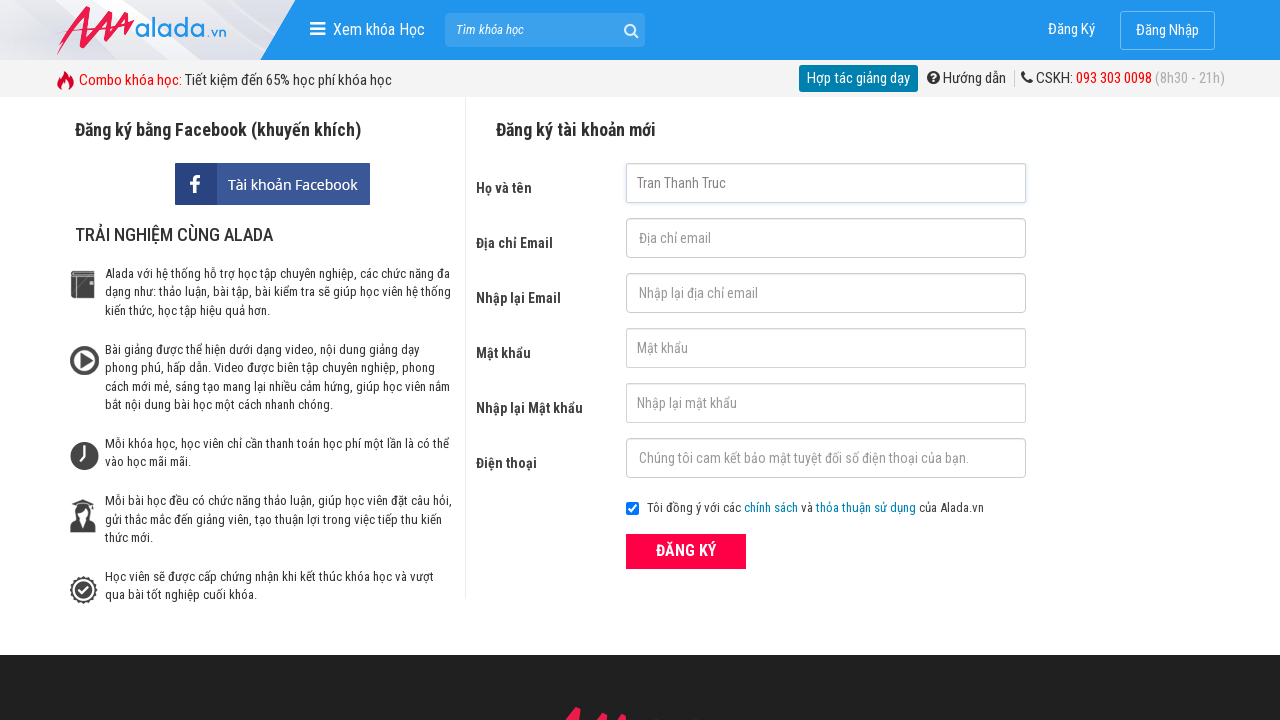

Filled email field with '123@gmail.com' on #txtEmail
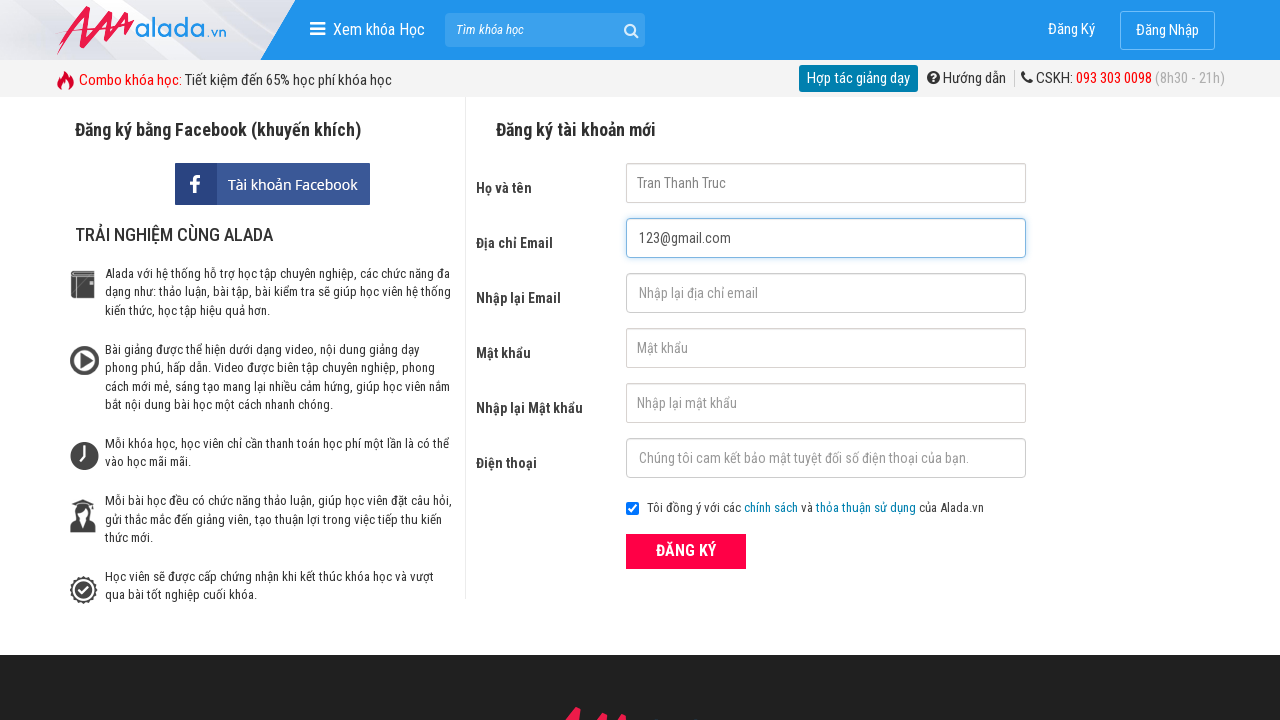

Filled confirm email field with mismatched email '123@gmail@com' on #txtCEmail
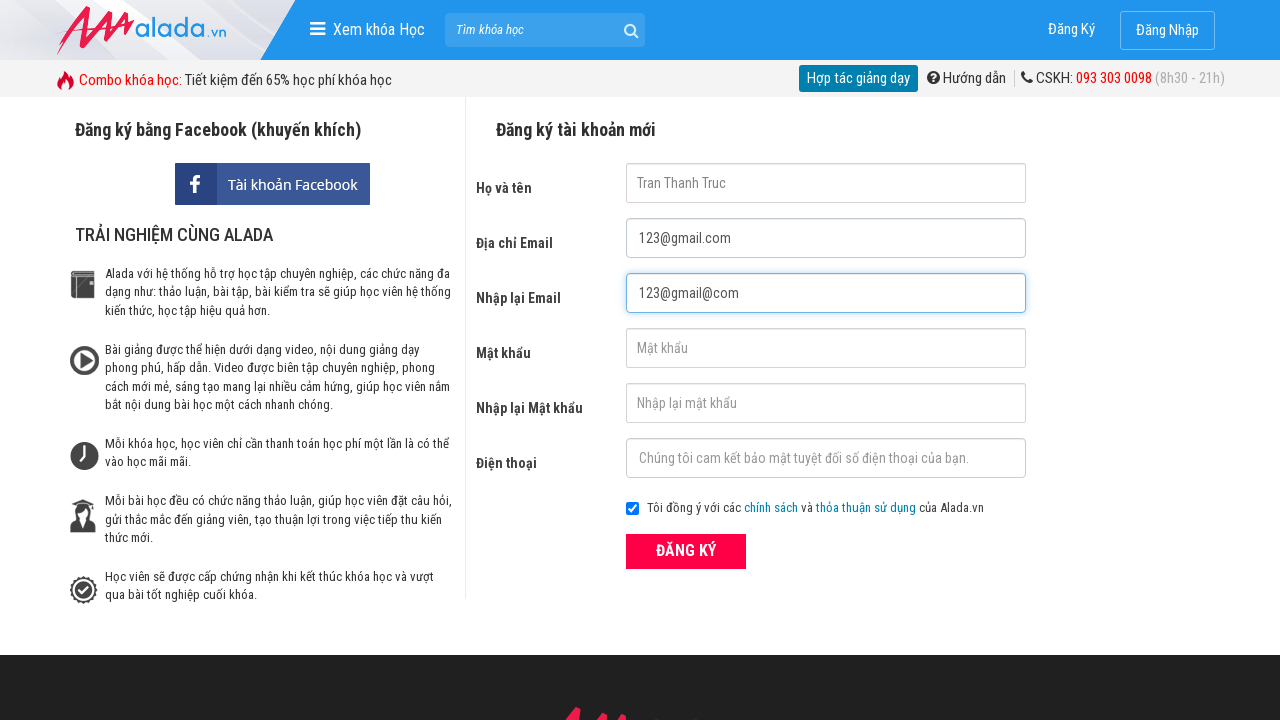

Filled password field with '123123' on #txtPassword
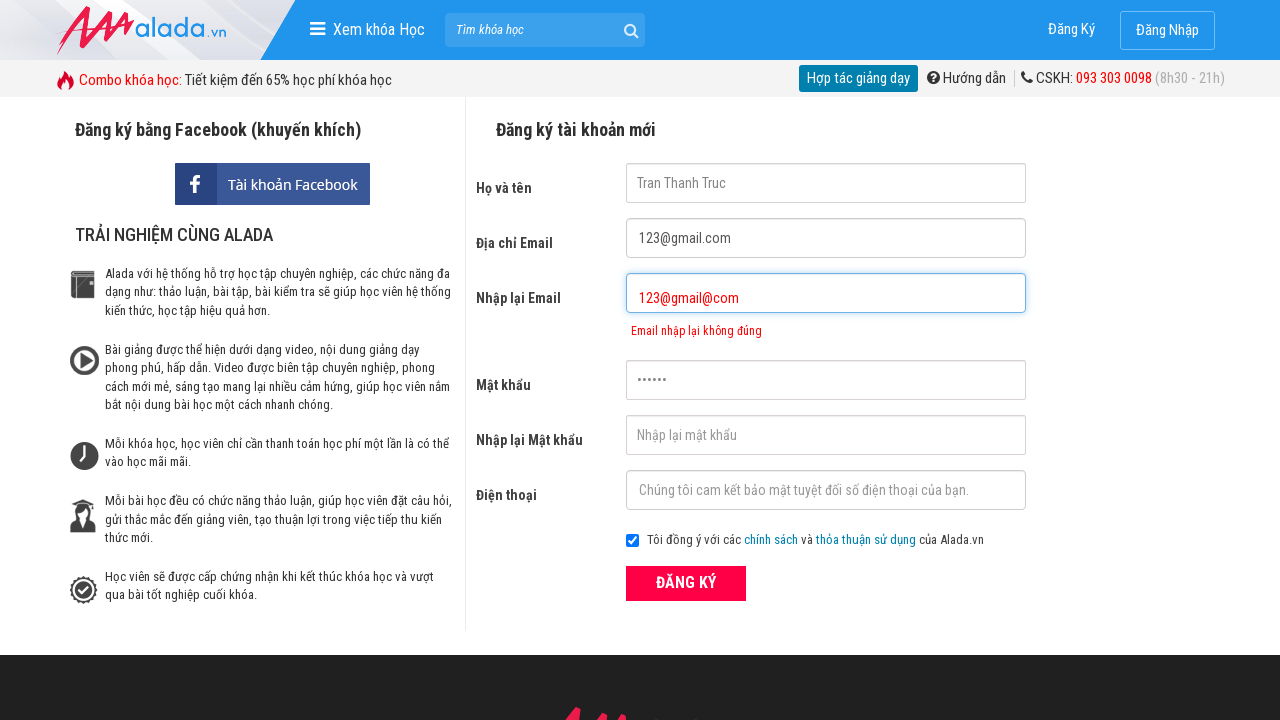

Filled confirm password field with '123123' on #txtCPassword
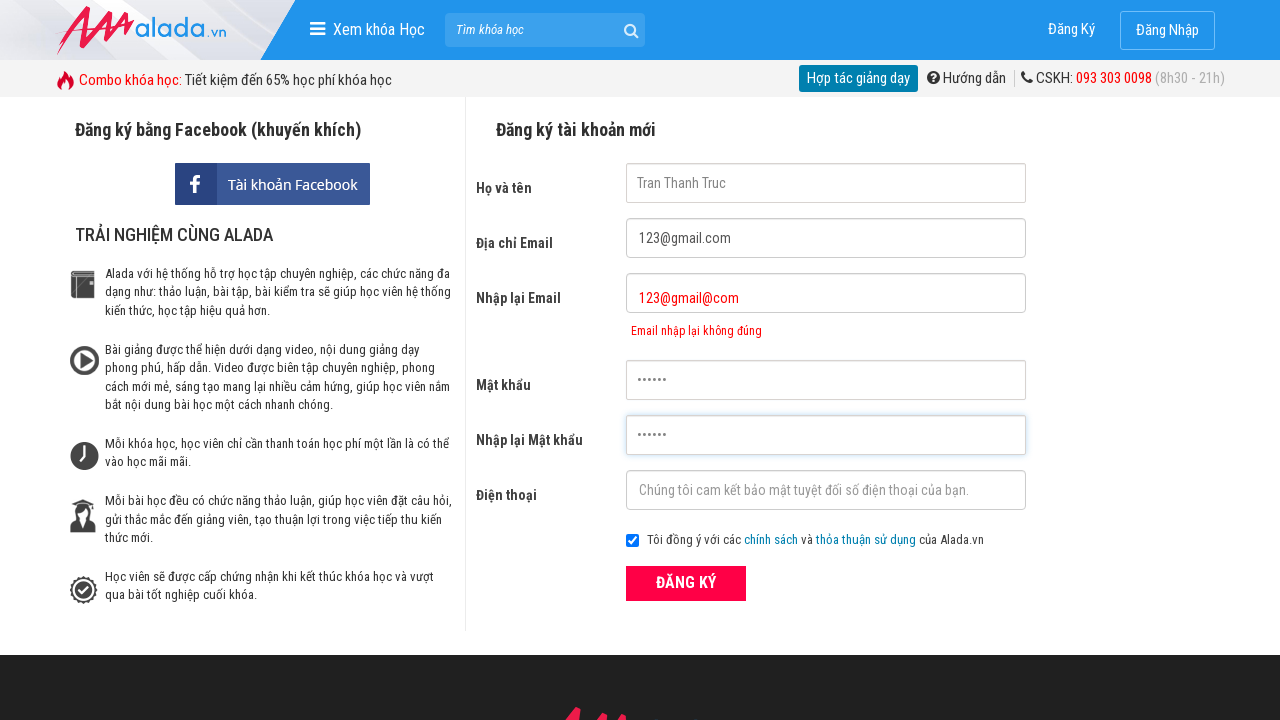

Filled phone field with '0342210903' on #txtPhone
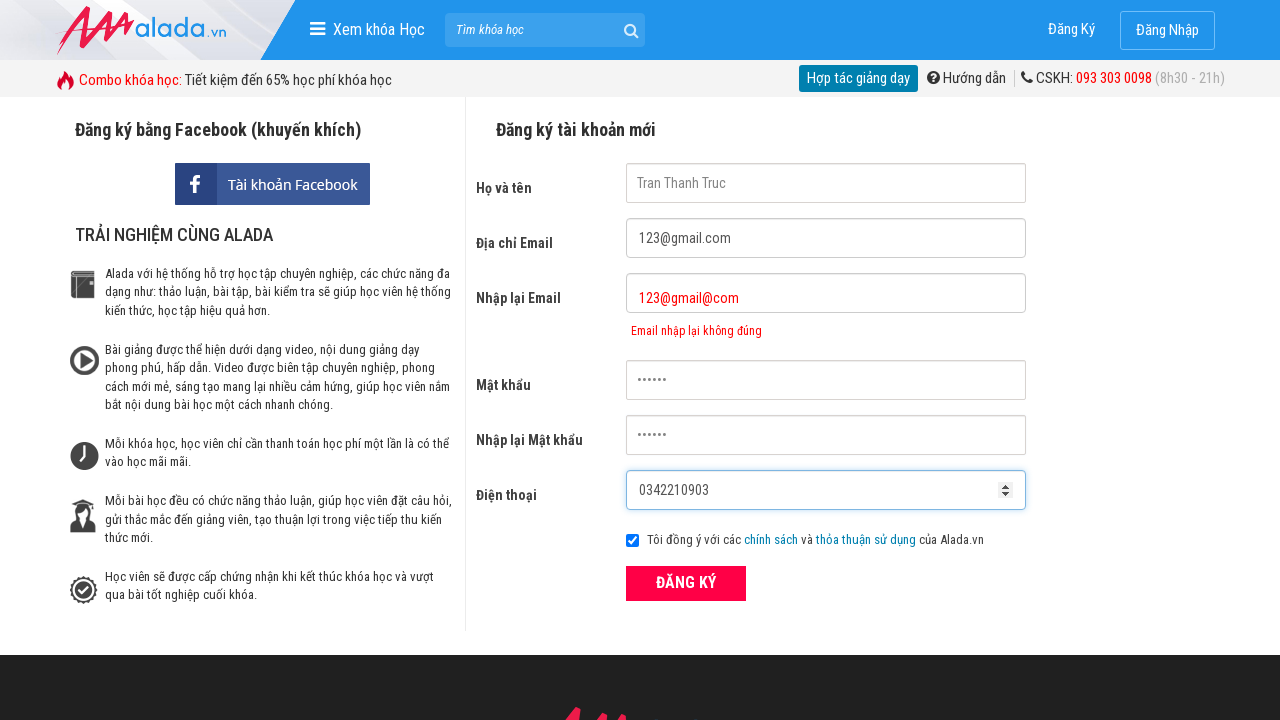

Clicked ĐĂNG KÝ (register) button at (686, 583) on xpath=//form[@id='frmLogin']//button[text()='ĐĂNG KÝ']
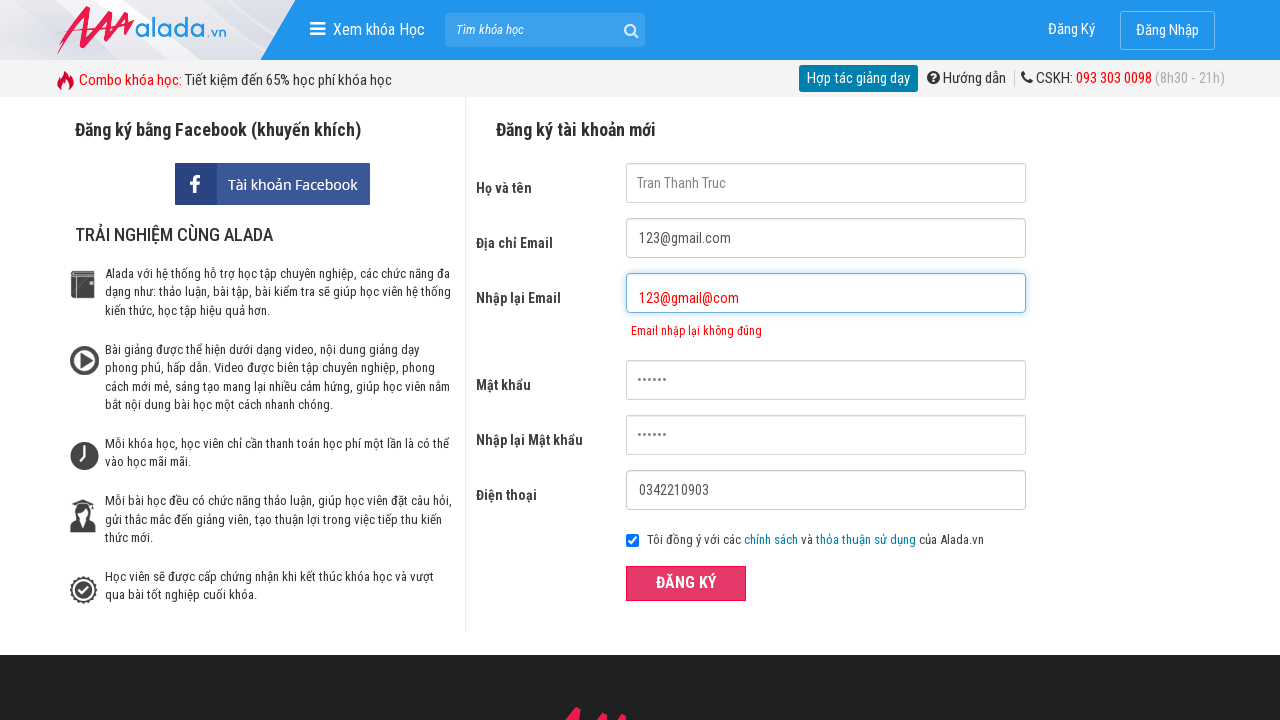

Confirm email error message appeared validating mismatched emails
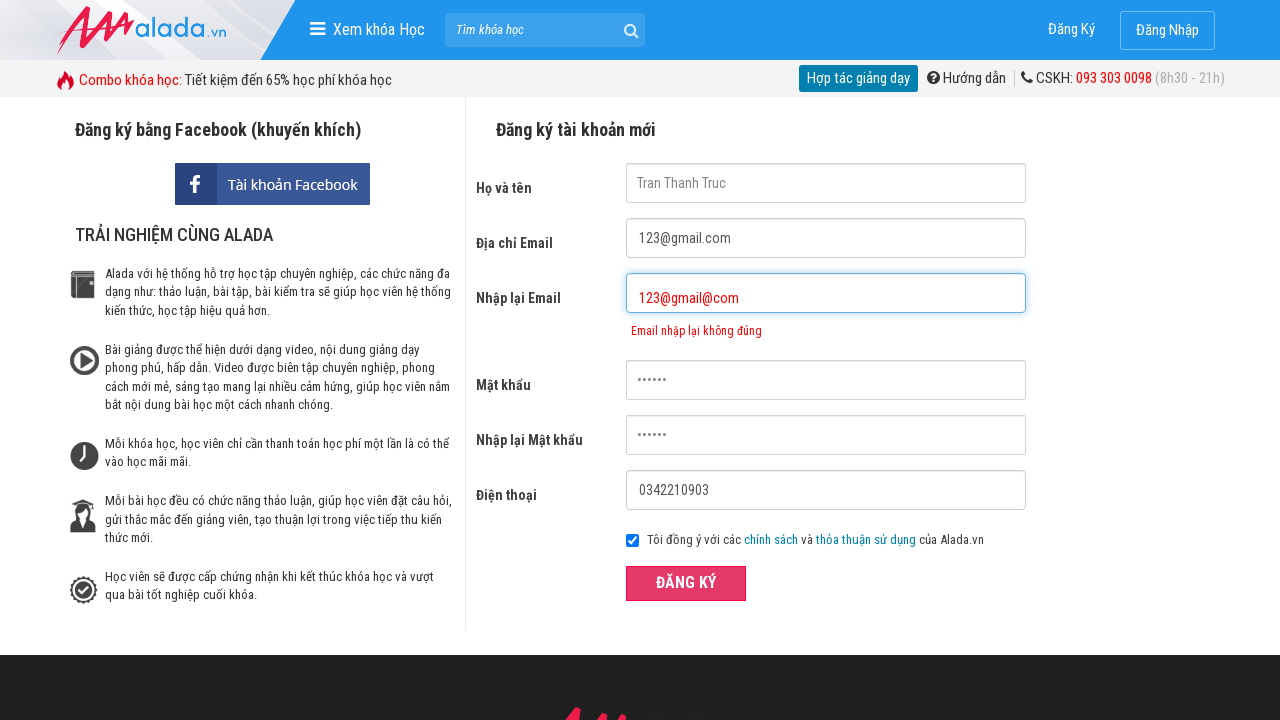

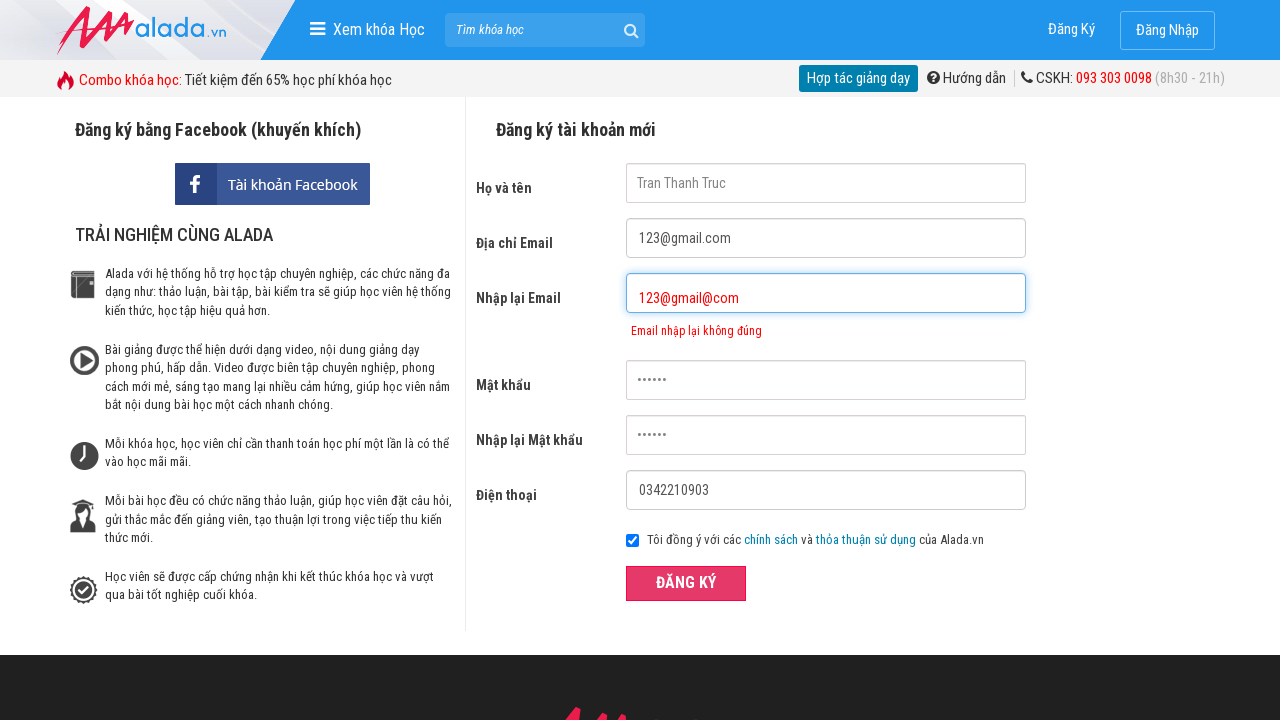